Verifies that the material filter section is present on the news page

Starting URL: https://www.sport-express.ru/skiing/news/

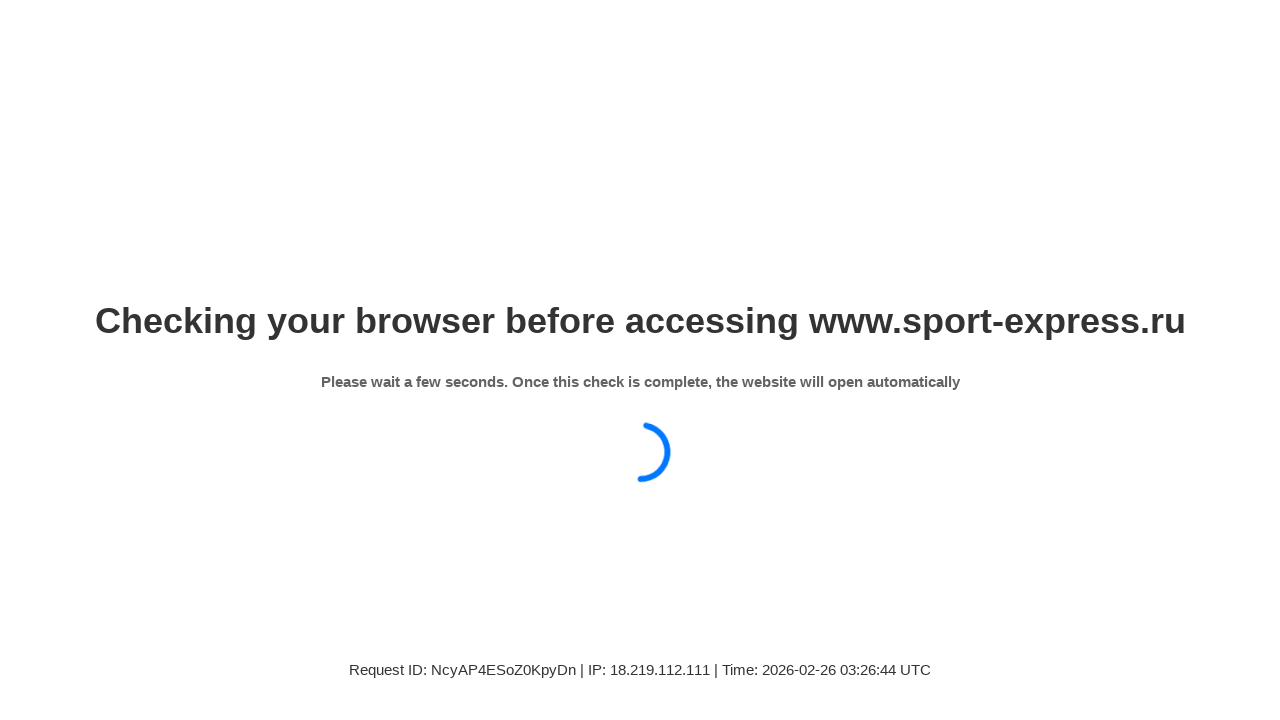

Material filter section loaded on skiing news page
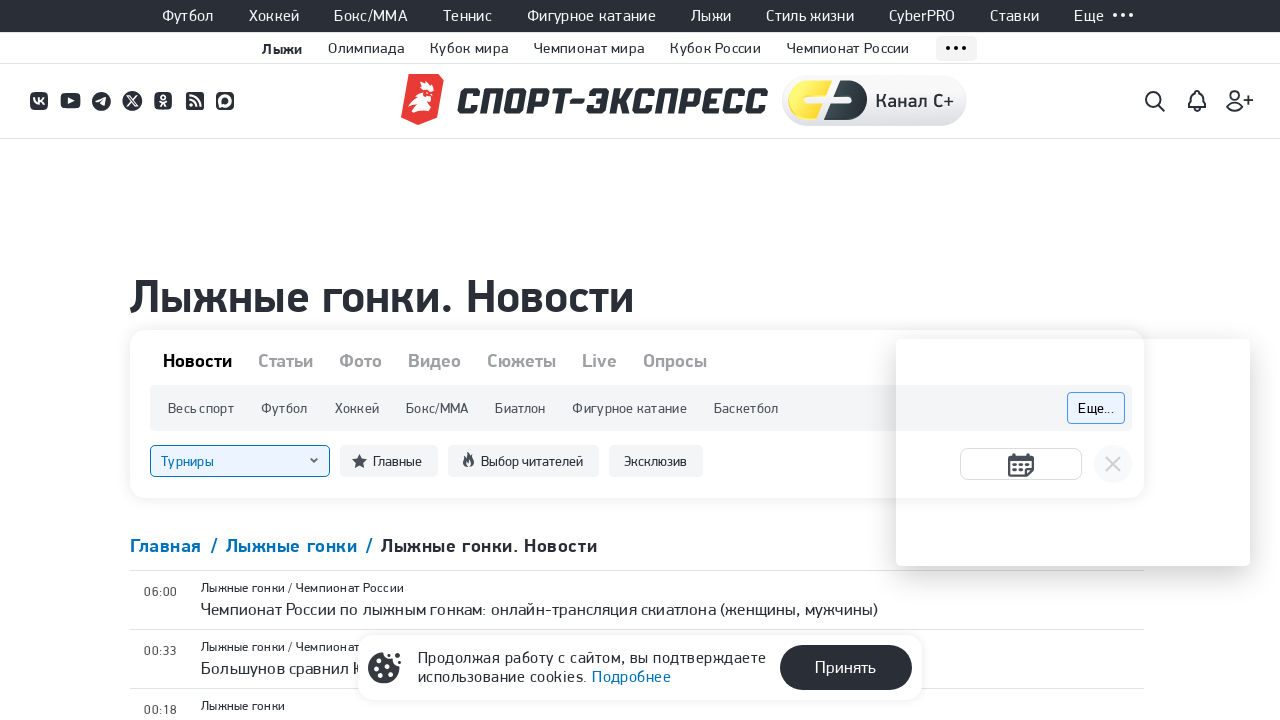

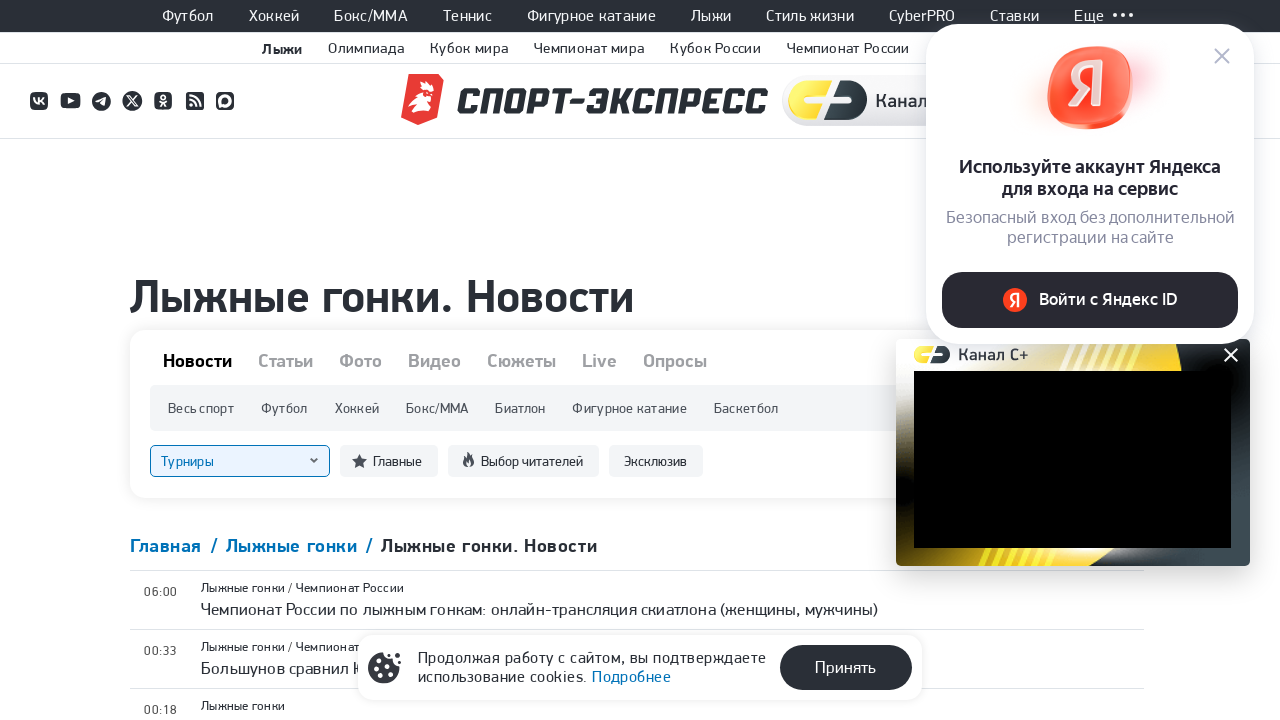